Navigates to an ANU course page and clicks on the "Class" tab to view class schedule information

Starting URL: https://programsandcourses.anu.edu.au/2024/course/COMP1110

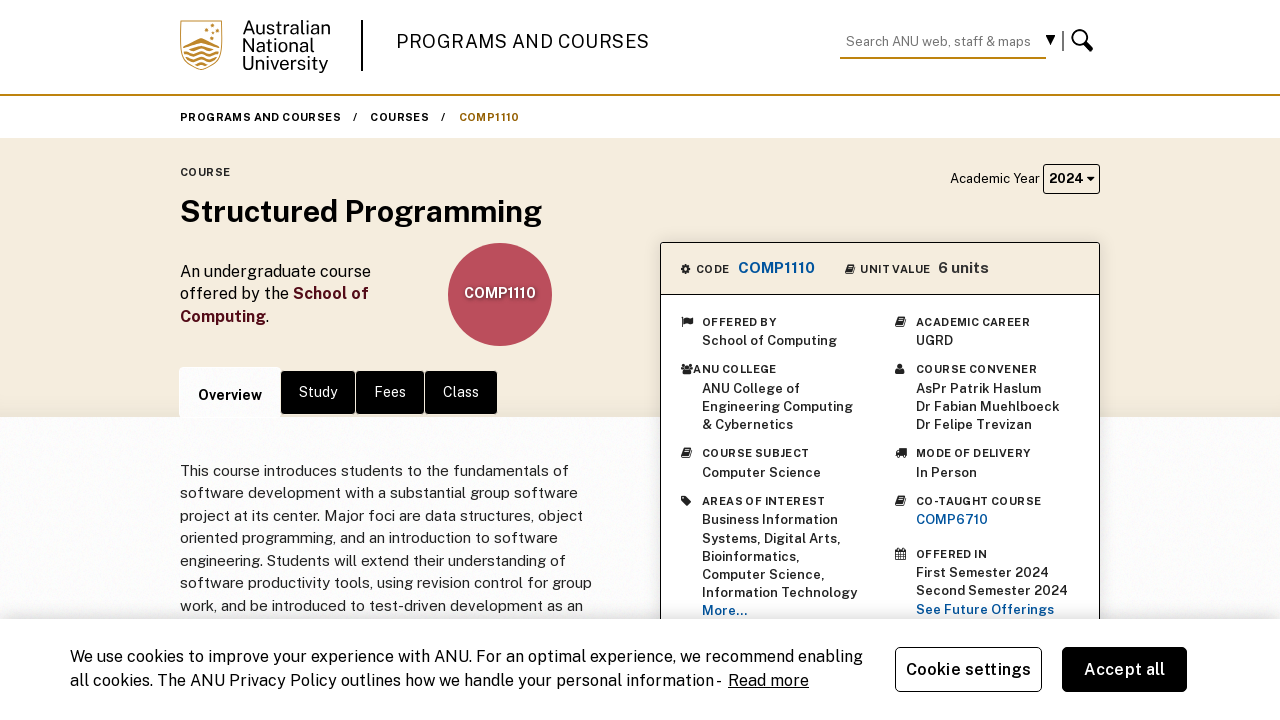

Waited for page to load DOM content at ANU course page
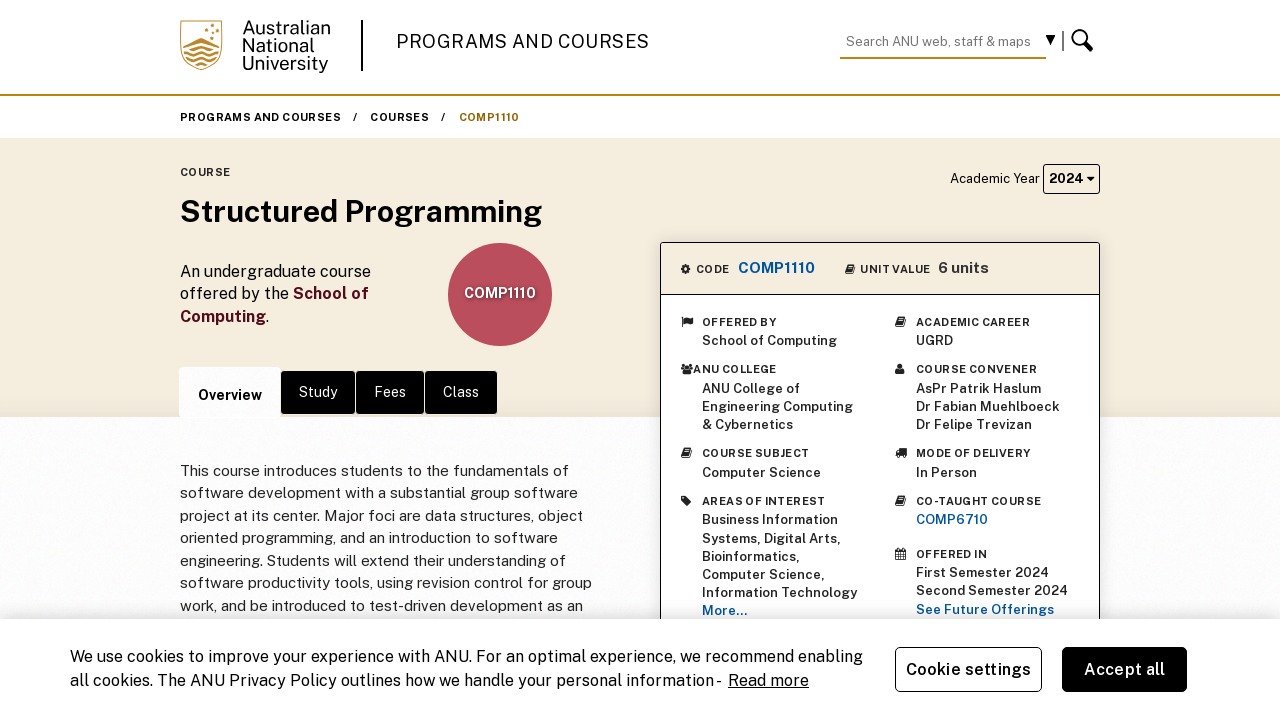

Located the Class tab element
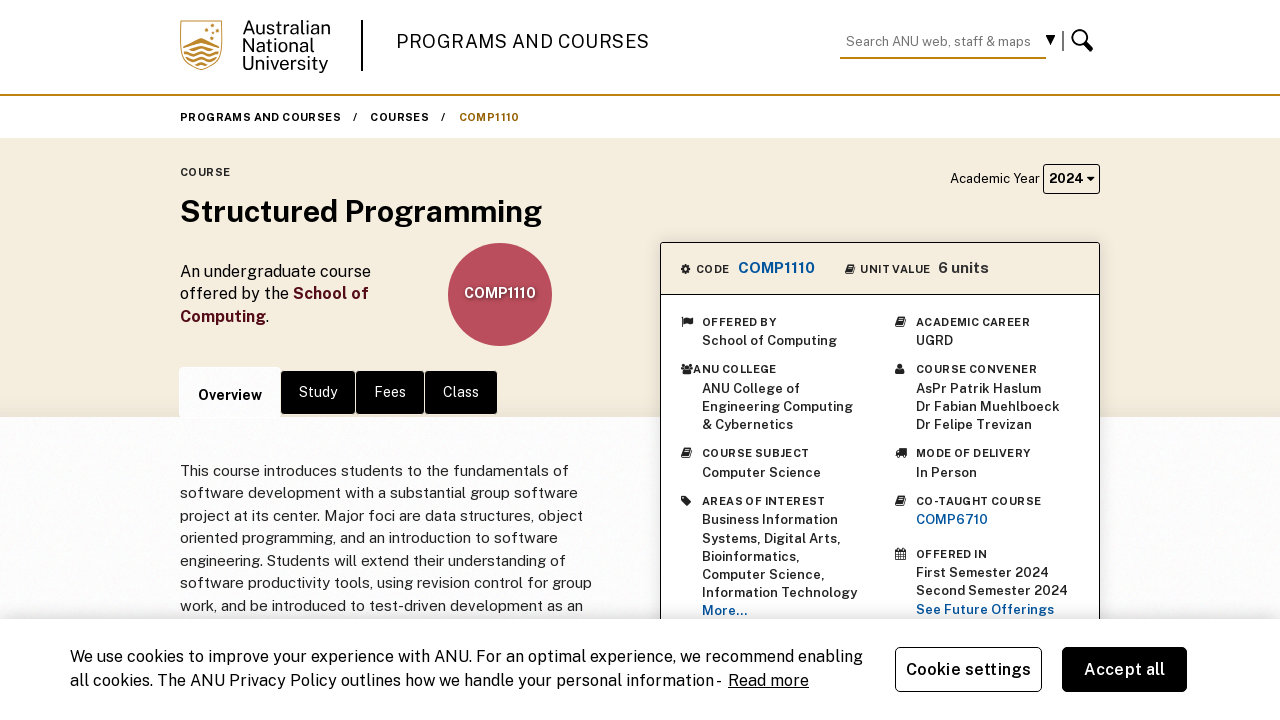

Clicked on the Class tab to view class schedule information at (461, 393) on a >> internal:has-text="Class"i
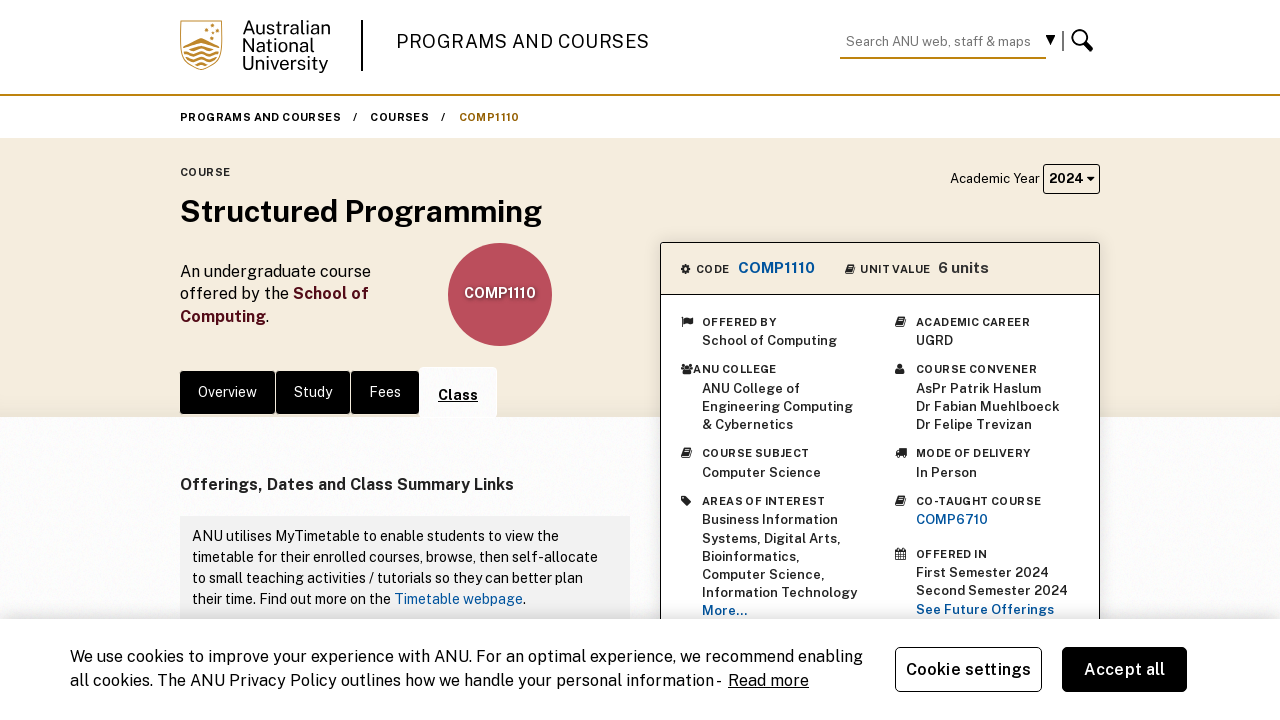

Class content loaded successfully
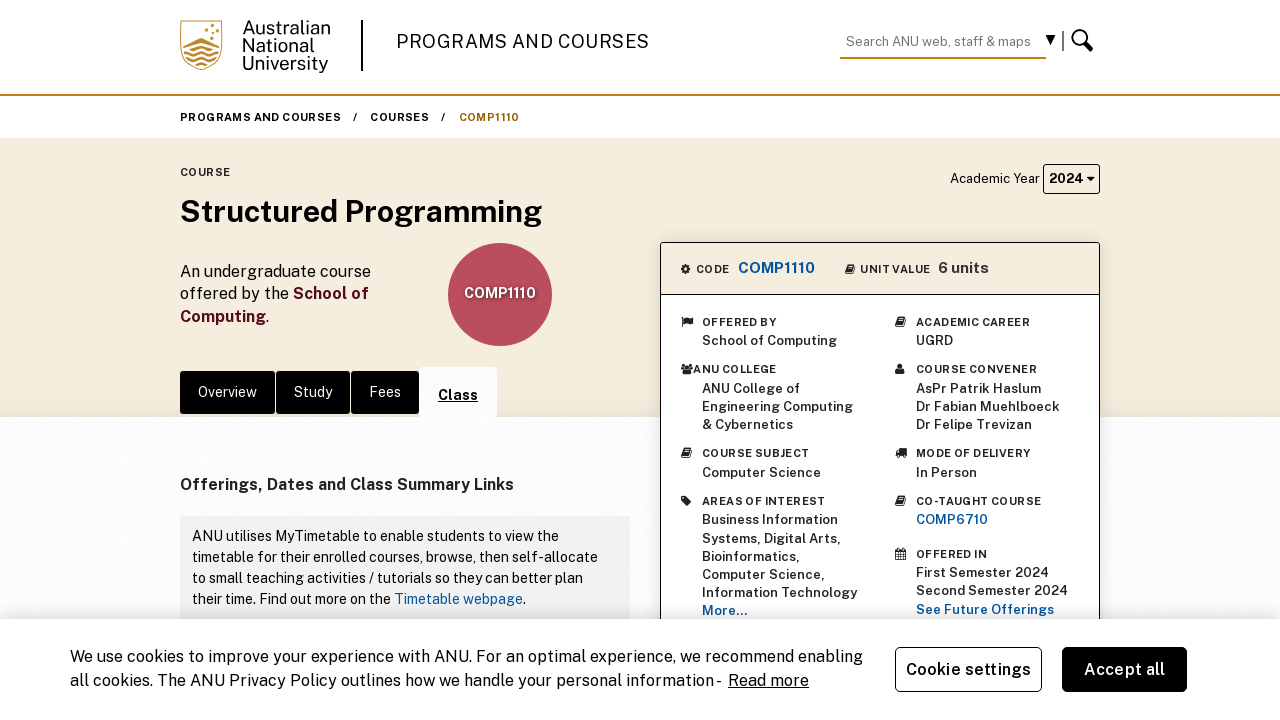

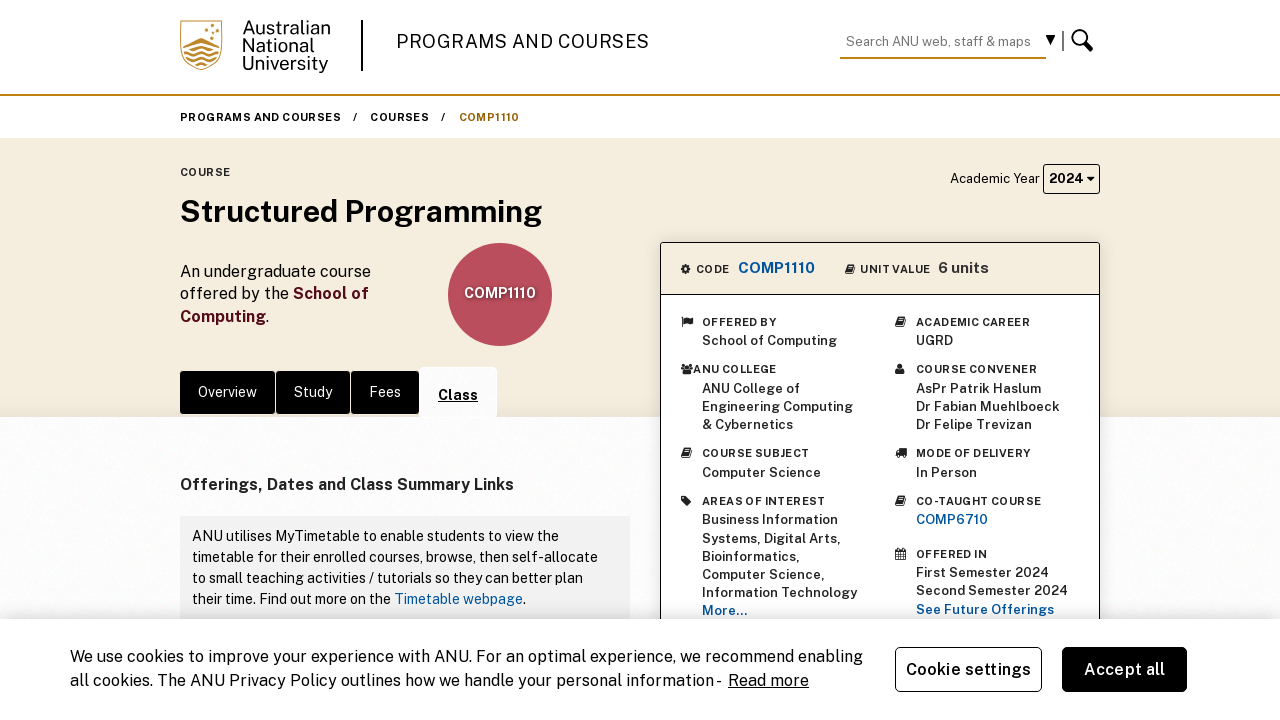